Tests the country dropdown selection on a registration form by clicking the select2 dropdown, searching for "Japan", and selecting it from the results.

Starting URL: https://demo.automationtesting.in/Register.html

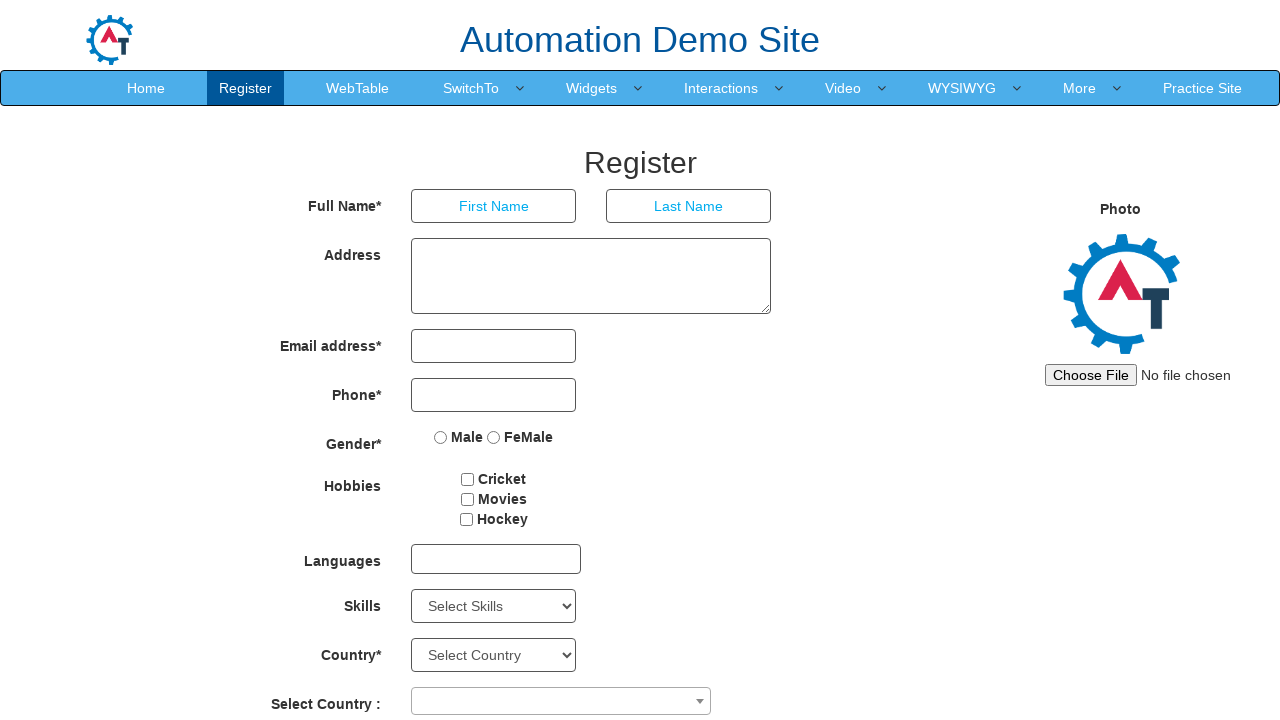

Clicked on country dropdown to open it at (561, 701) on span[aria-labelledby='select2-country-container']
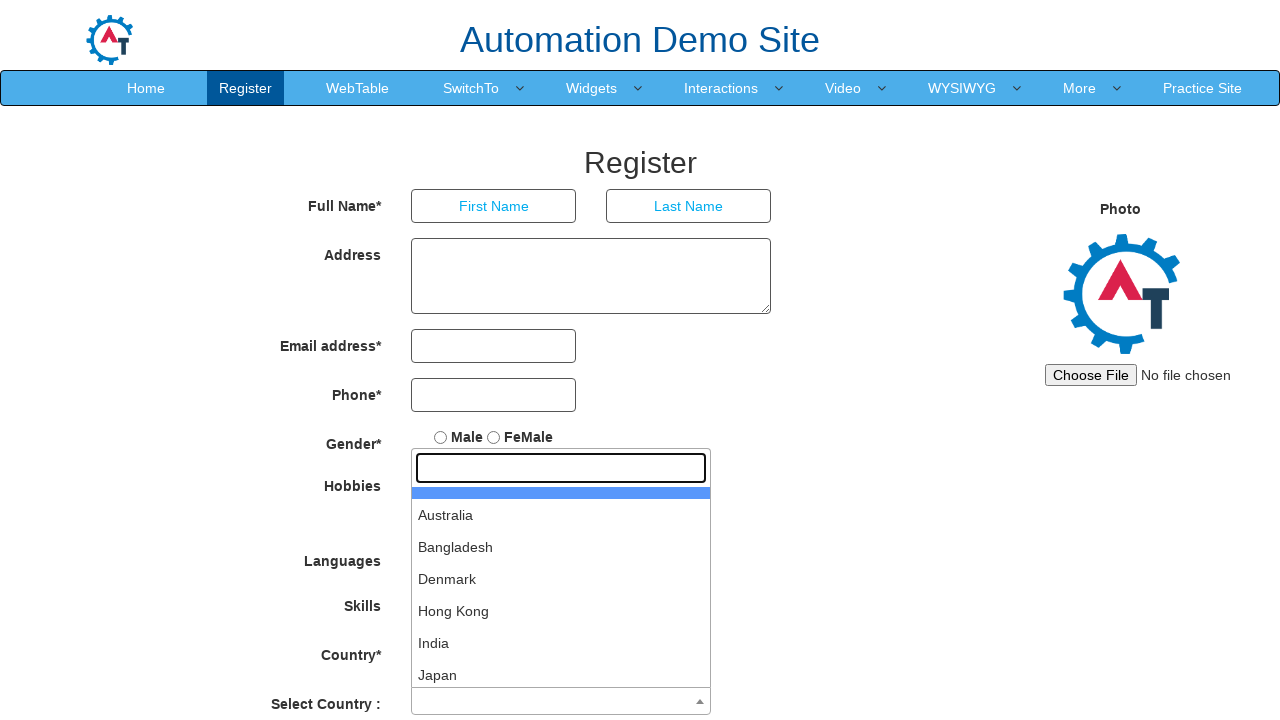

Typed 'Japan' in the country search field on input[type='search']
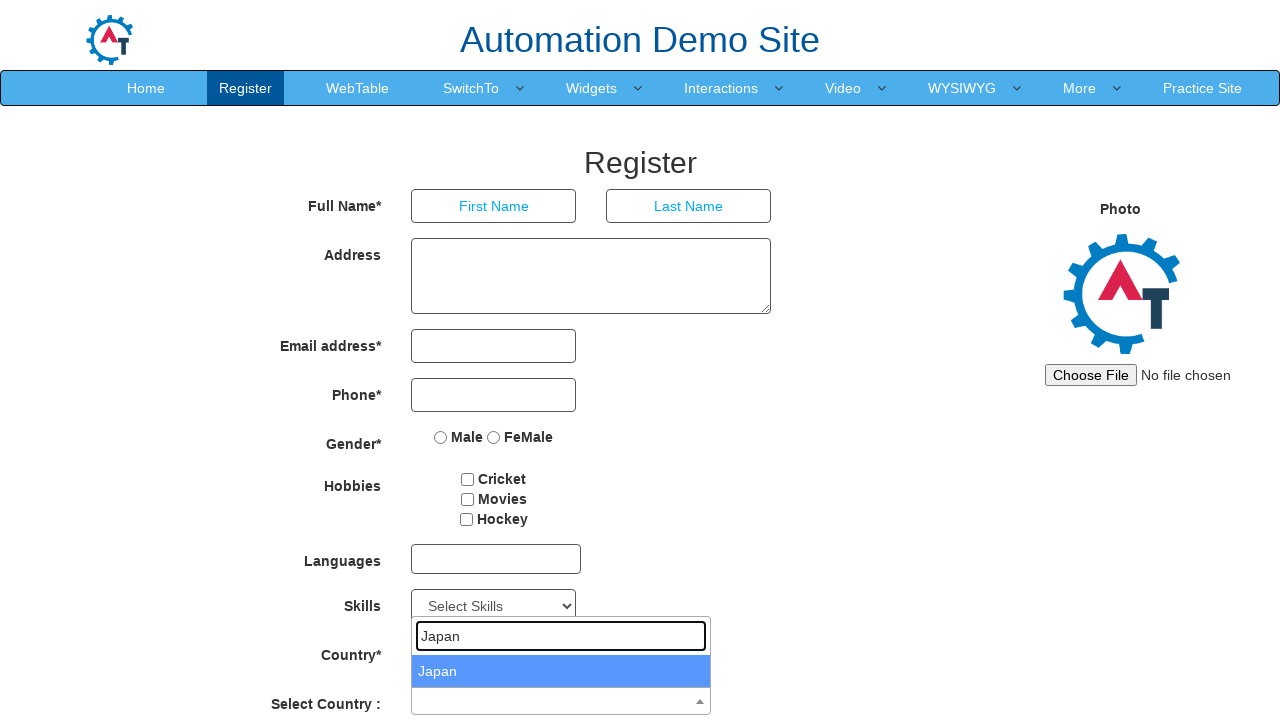

Waited for dropdown results to appear
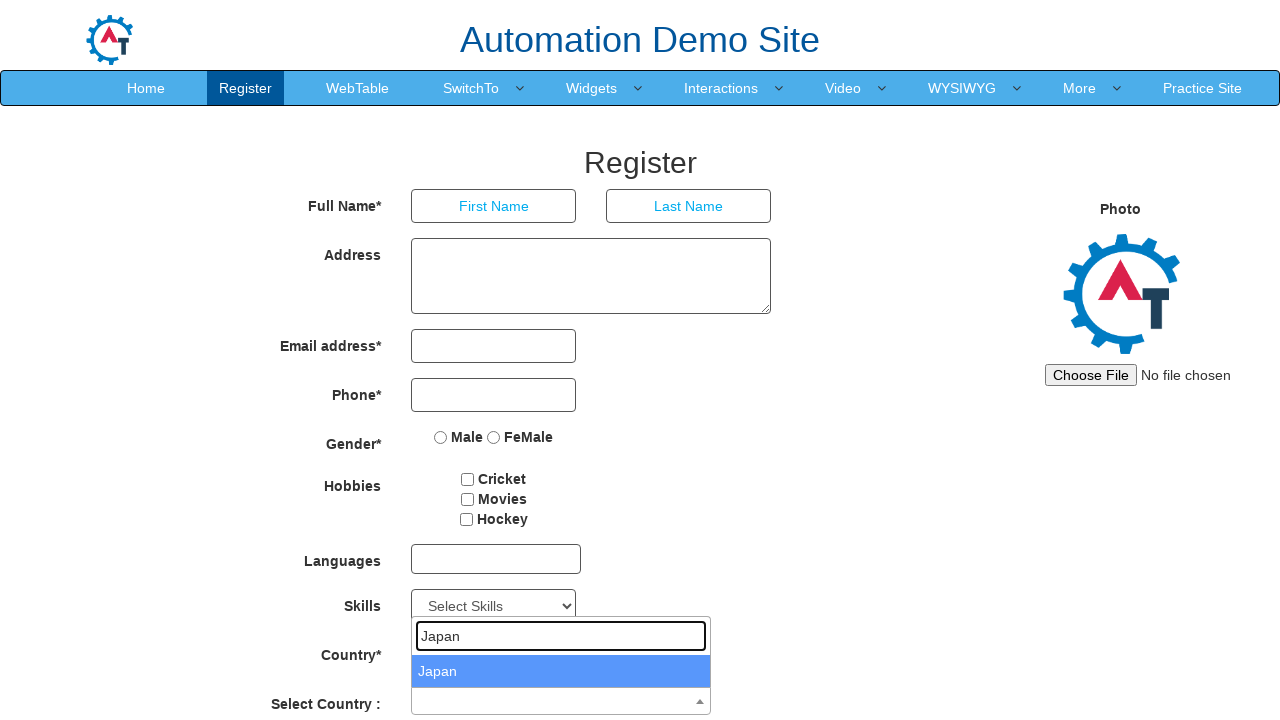

Selected Japan from the dropdown results at (561, 671) on ul[aria-hidden='false'] li:first-child
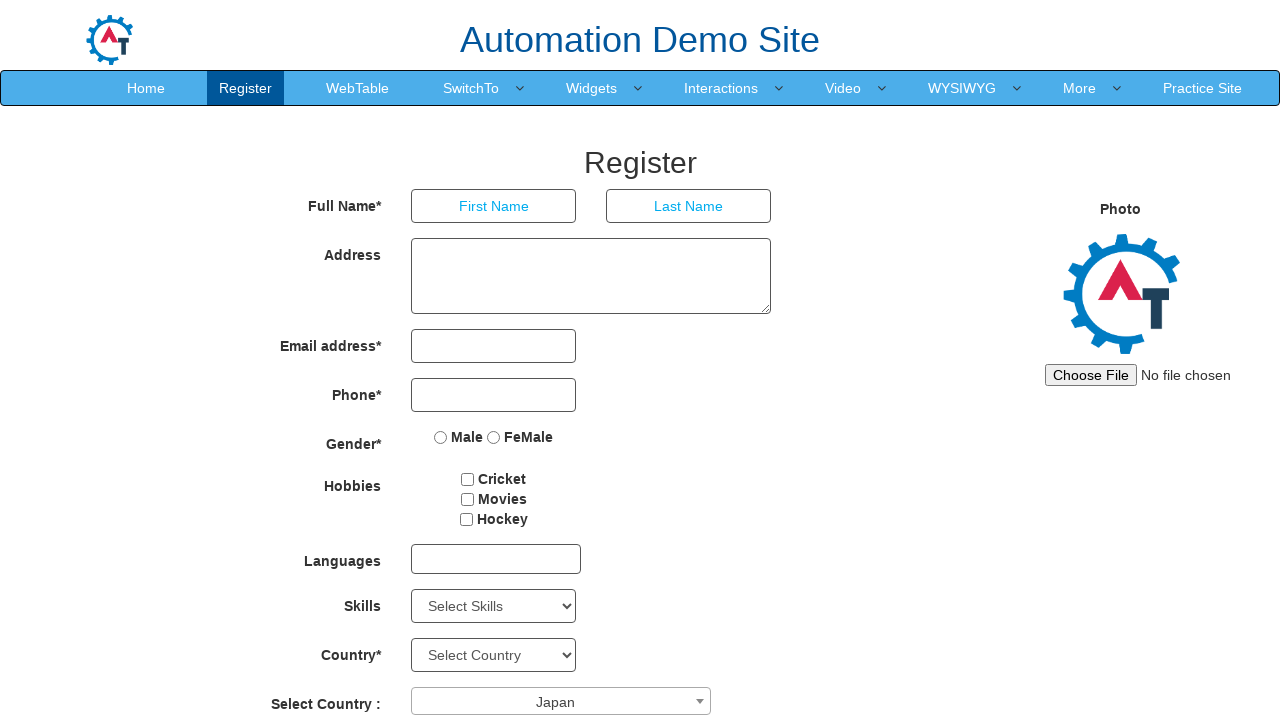

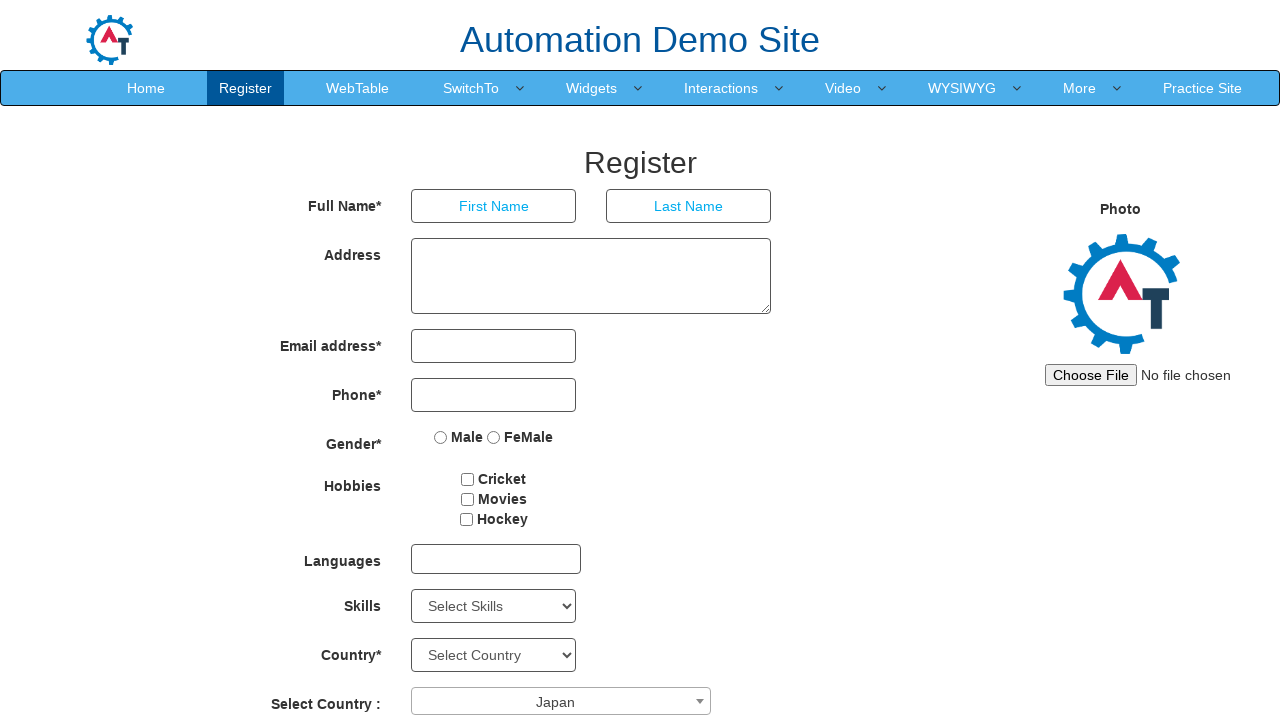